Navigates to a file download page and clicks on the Excel file download button

Starting URL: https://letcode.in/file

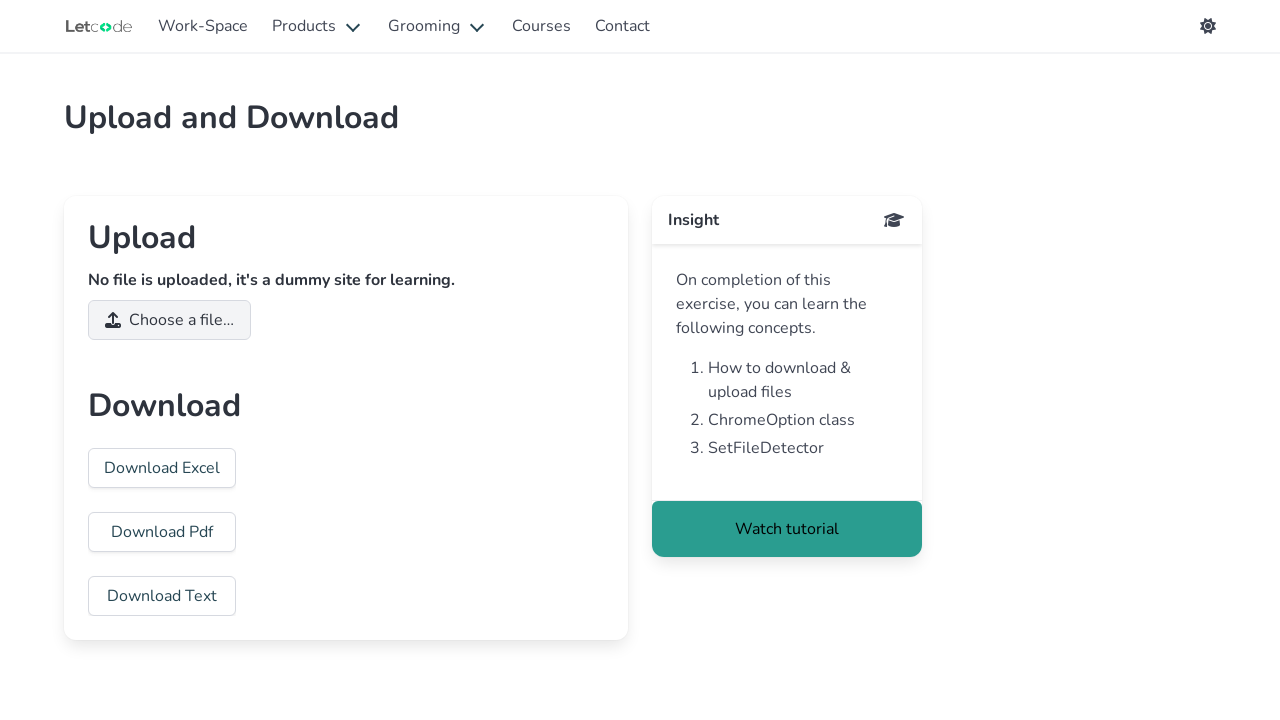

Navigated to file download page at https://letcode.in/file
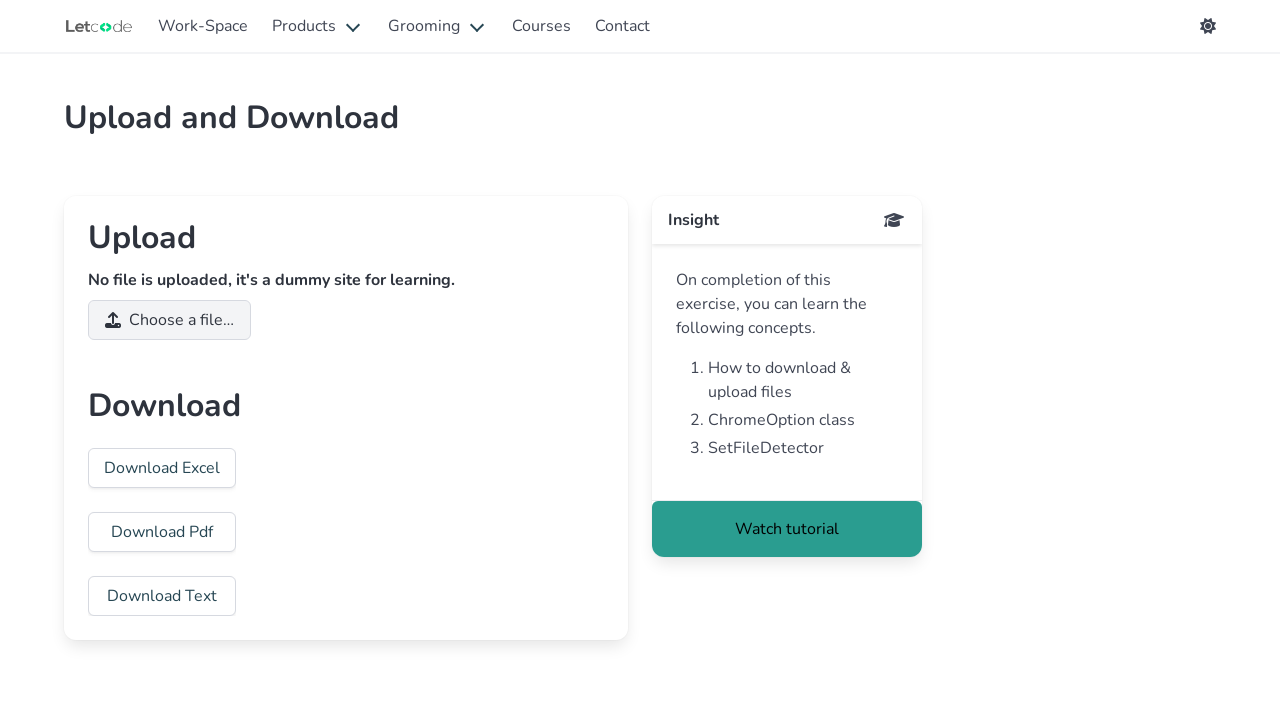

Clicked Excel file download button at (162, 468) on #xls
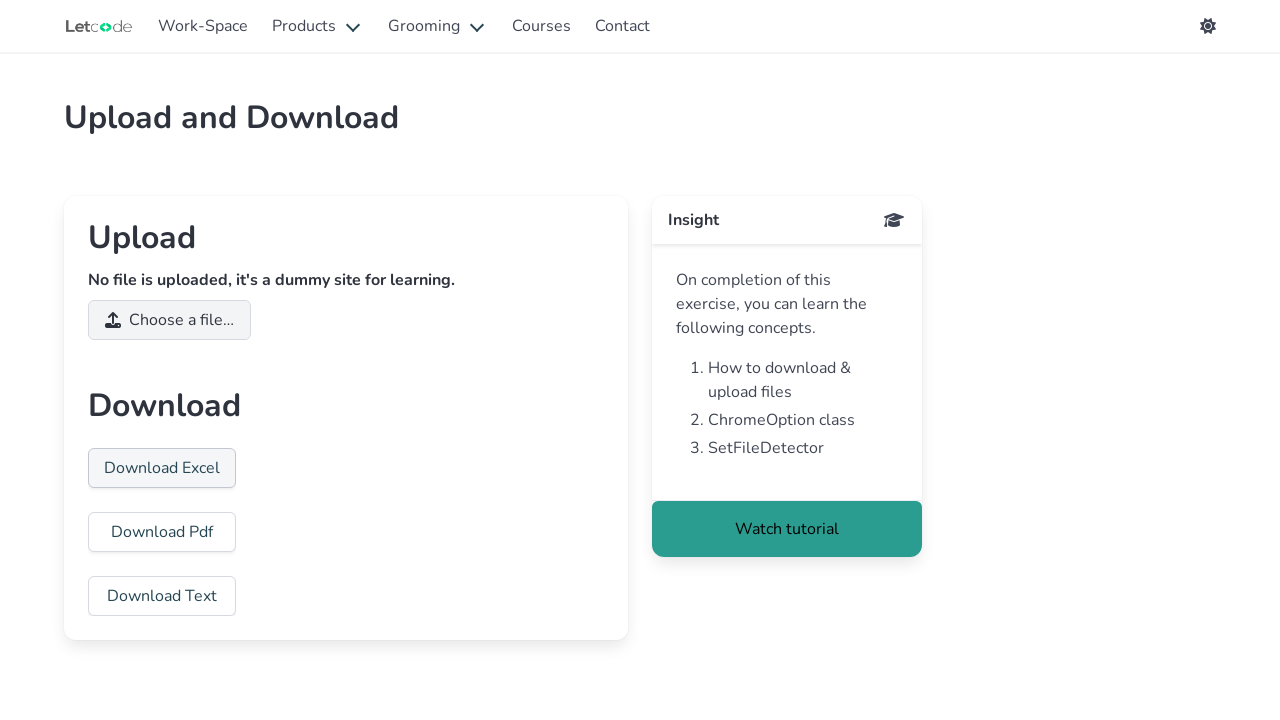

Waited 2 seconds for download to initiate
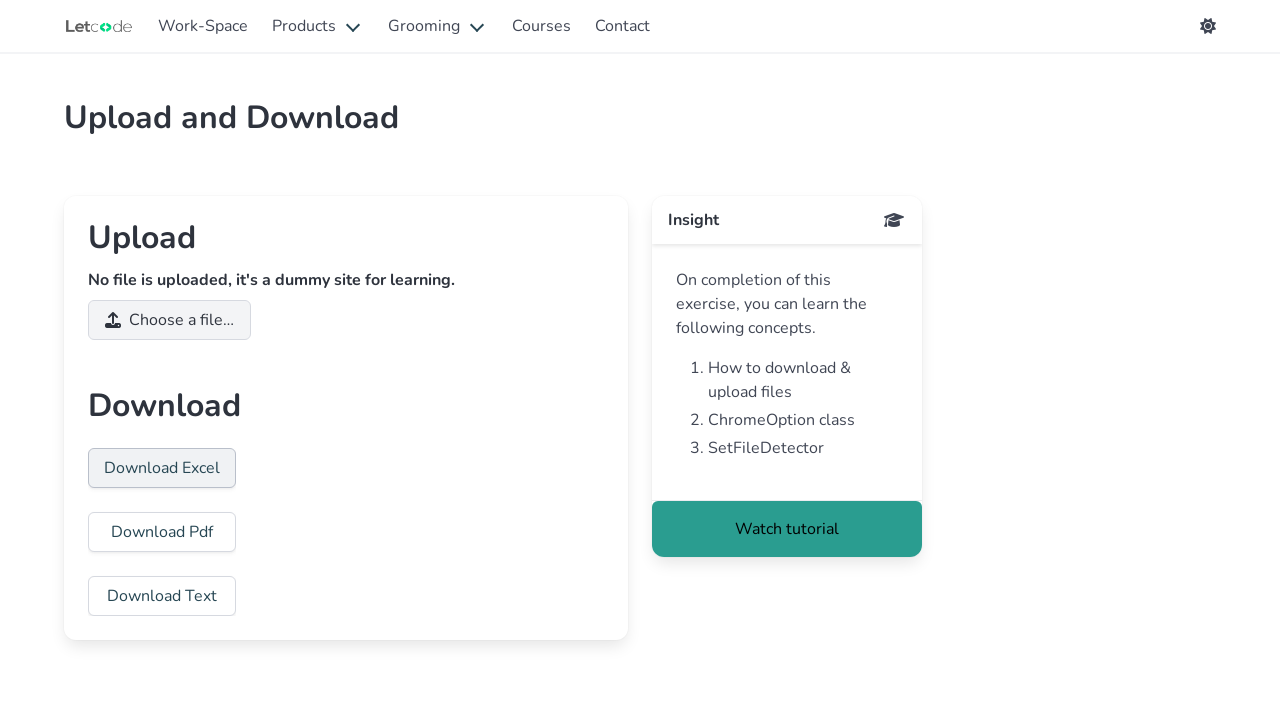

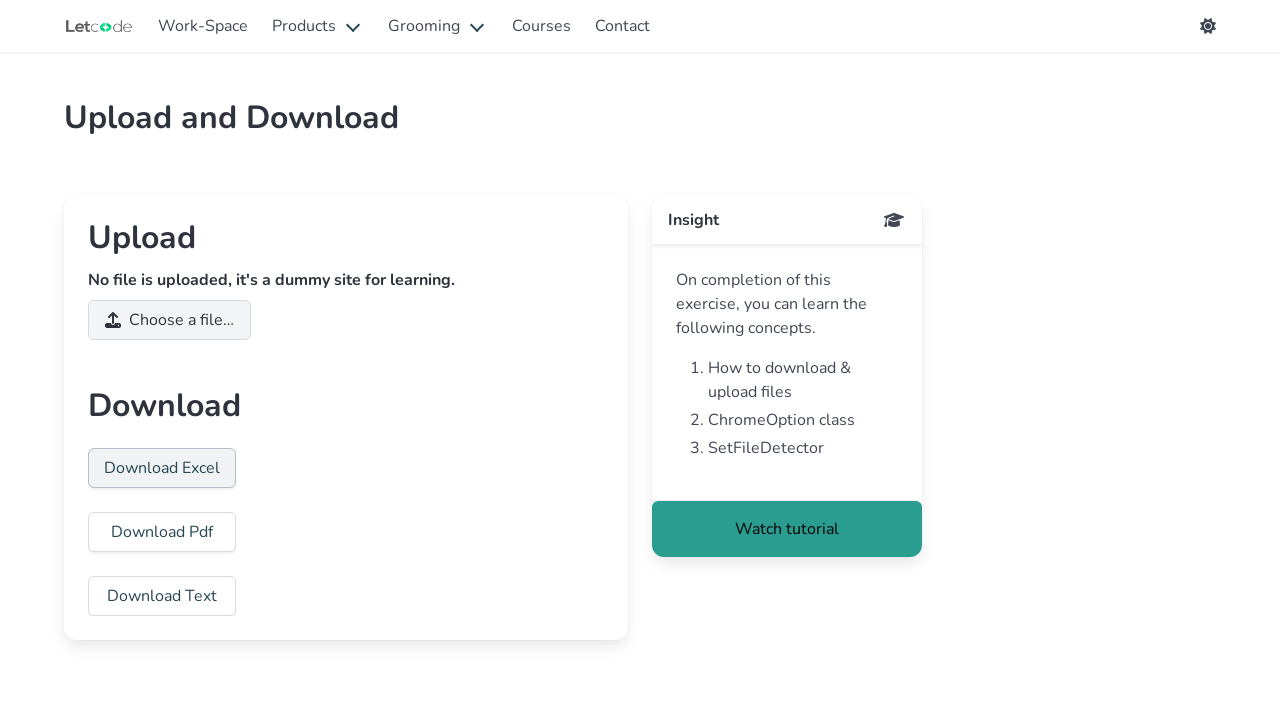